Tests clicking on Samsung Galaxy S6 product link and verifying the product title

Starting URL: https://www.demoblaze.com/

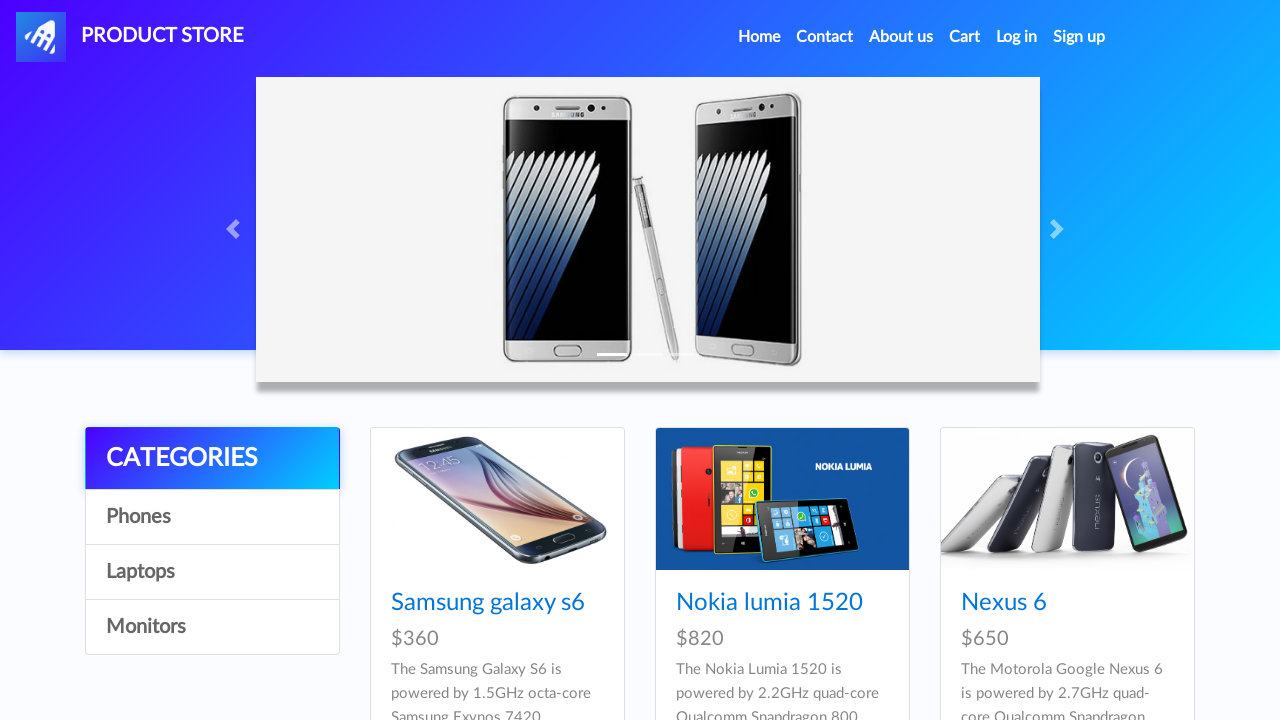

Clicked on Samsung Galaxy S6 product link at (488, 603) on xpath=//a[text()="Samsung galaxy s6"]
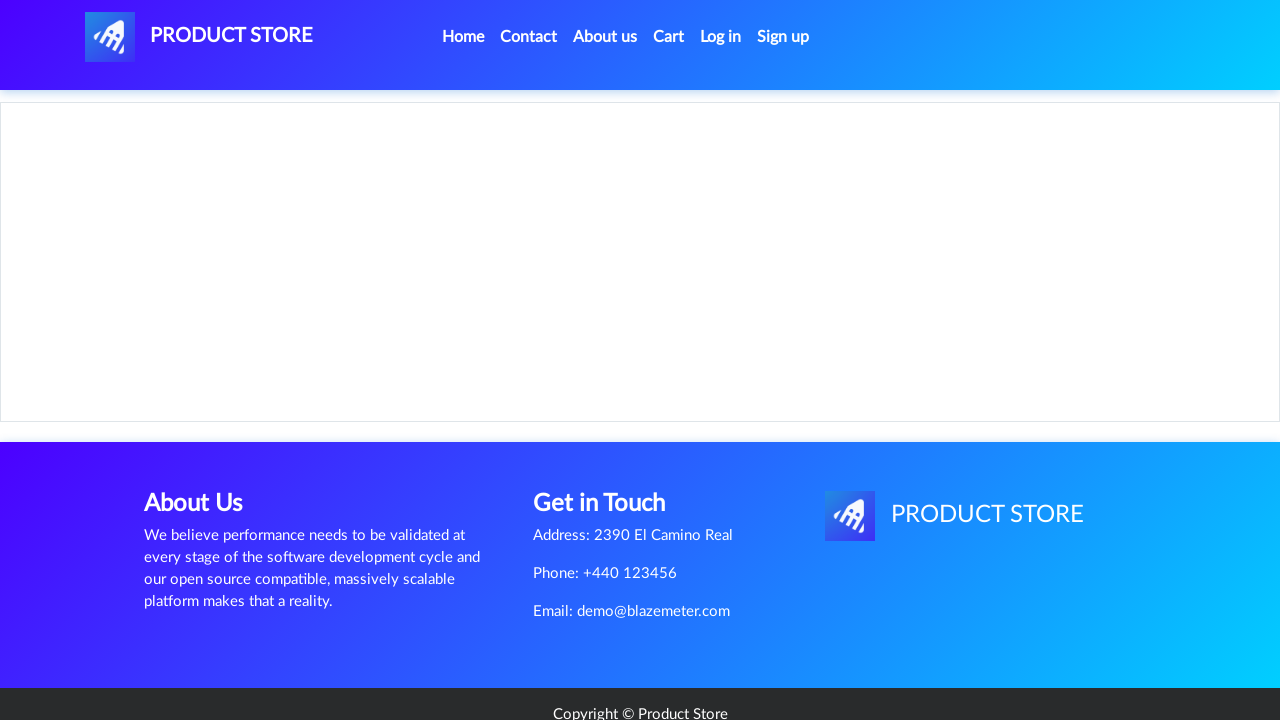

Product title element loaded
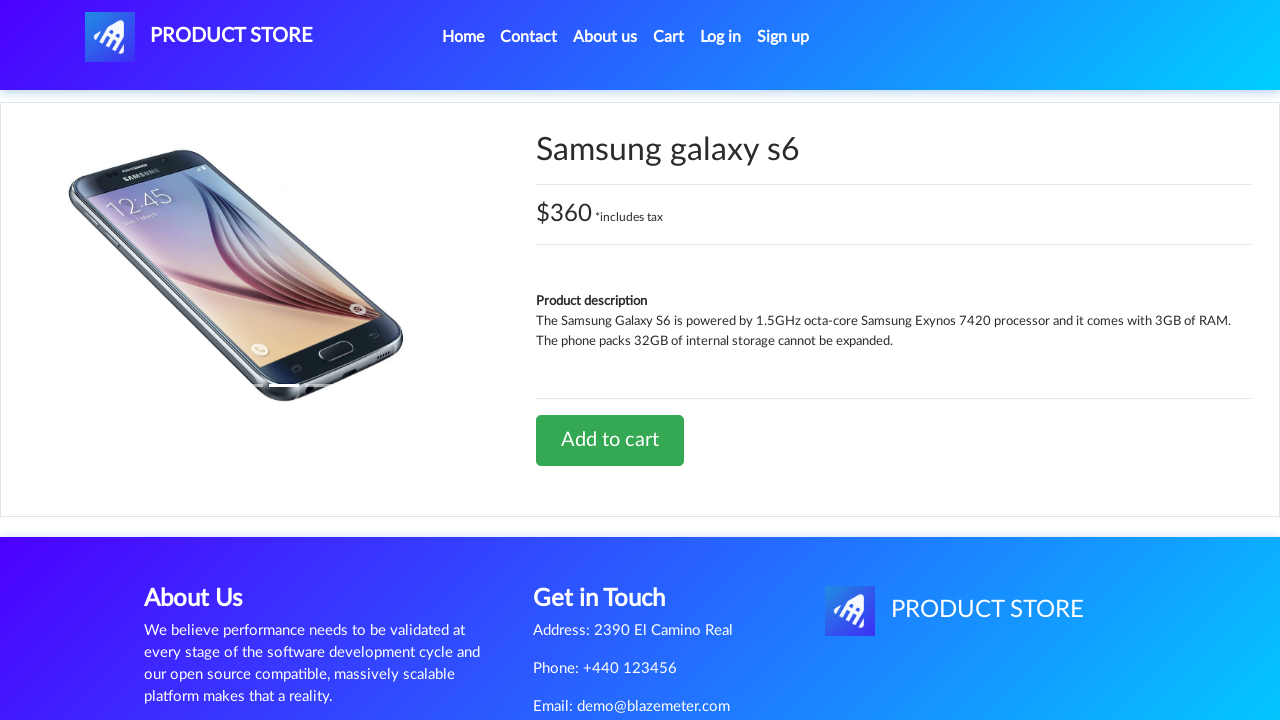

Verified product title is 'Samsung galaxy s6'
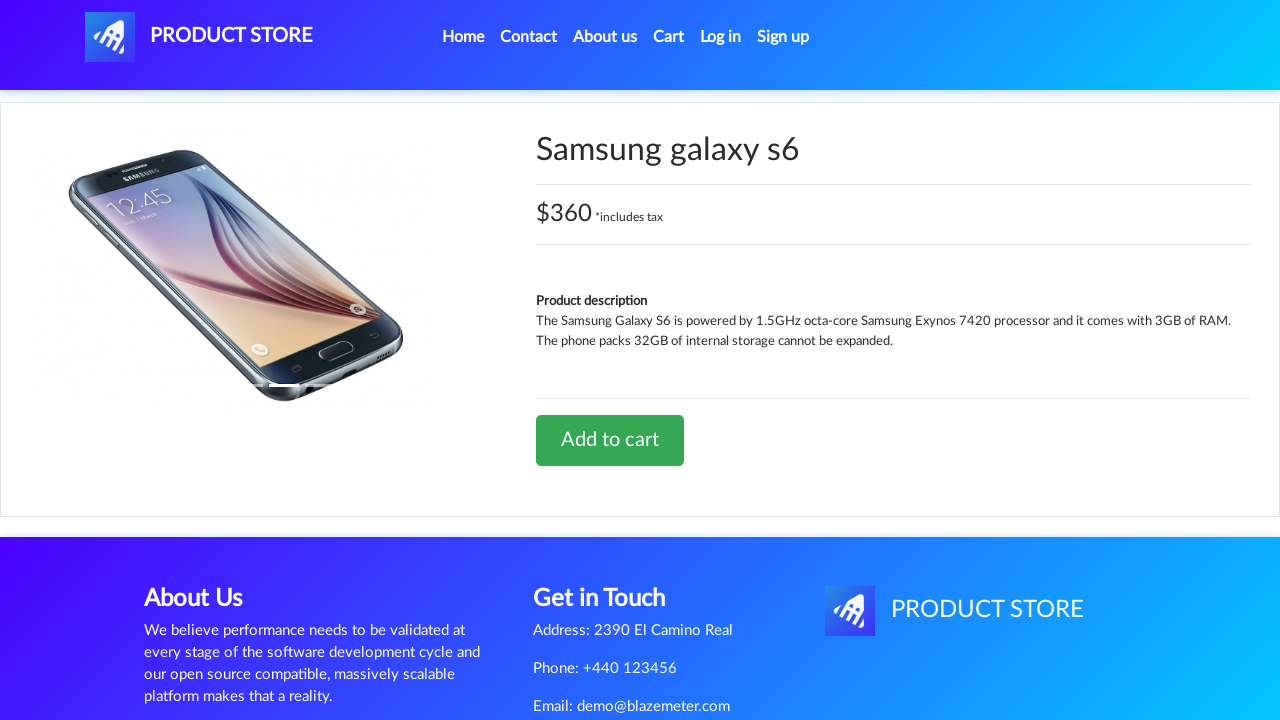

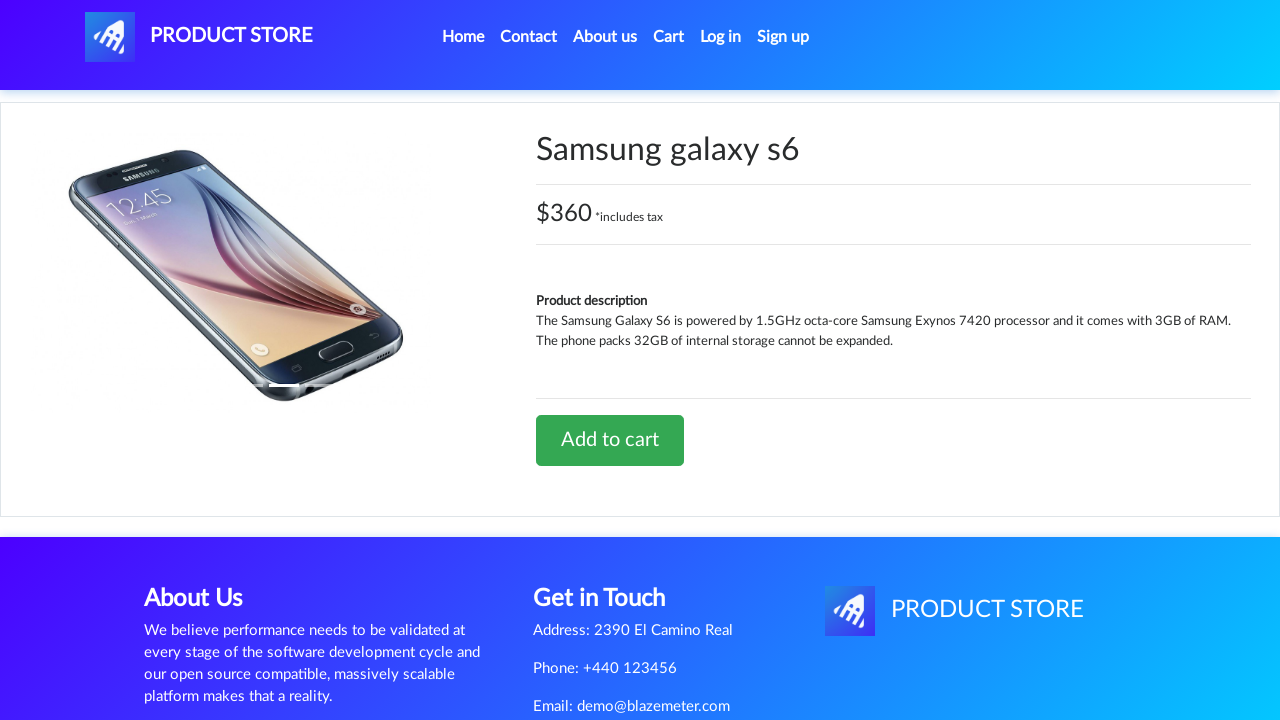